Tests checkbox functionality on a todo app by clicking the first checkbox and verifying it becomes marked as done

Starting URL: https://crossbrowsertesting.github.io/todo-app.html

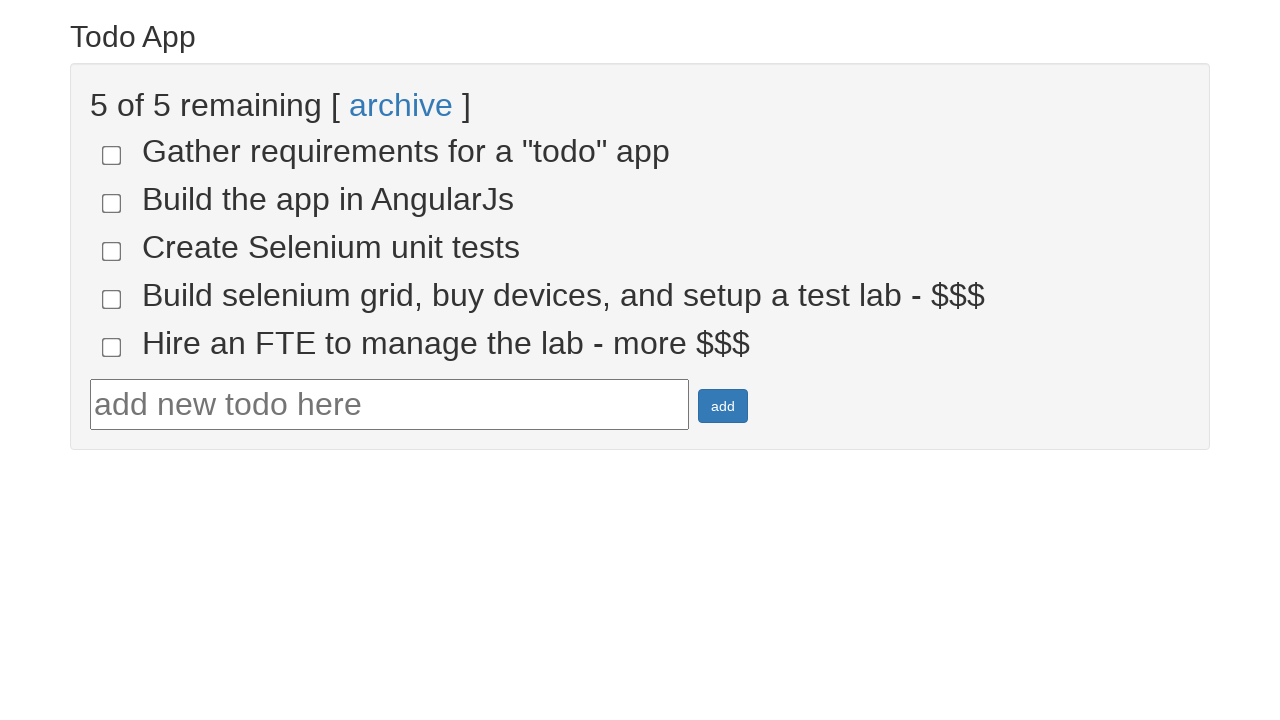

Clicked the first todo checkbox at (112, 155) on input[name='todo-1']
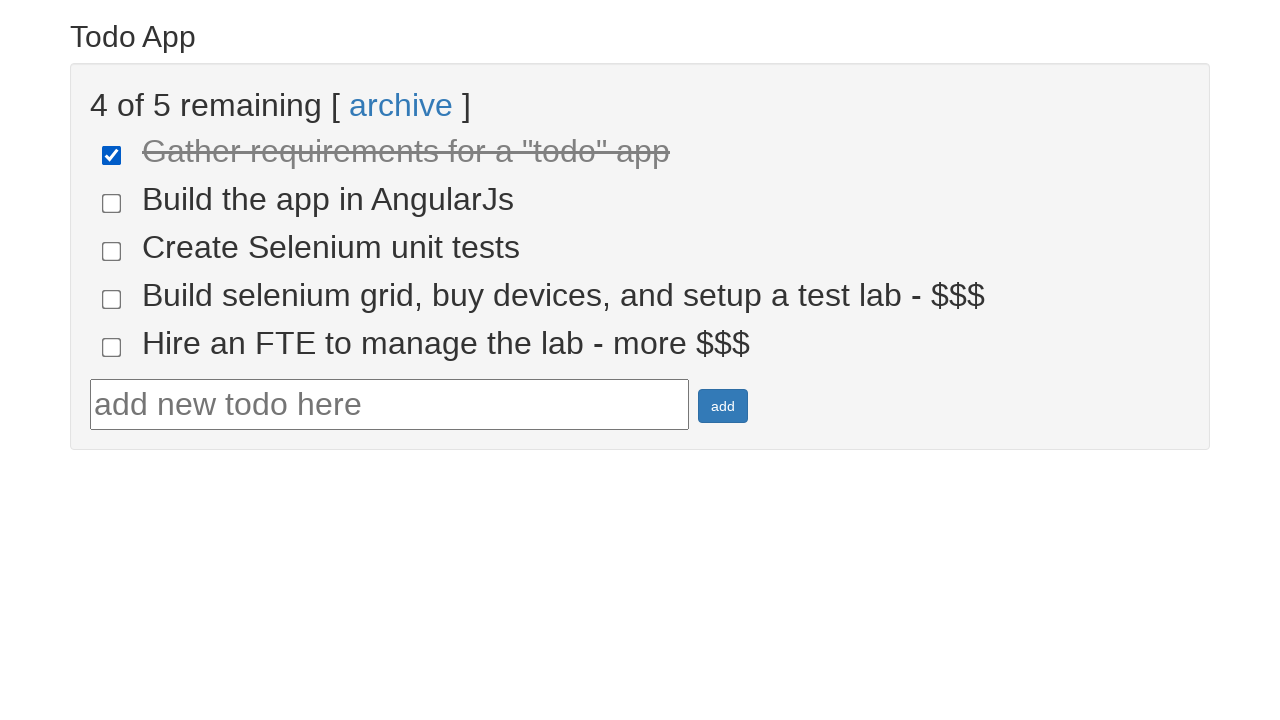

Verified that the checkbox is marked as done
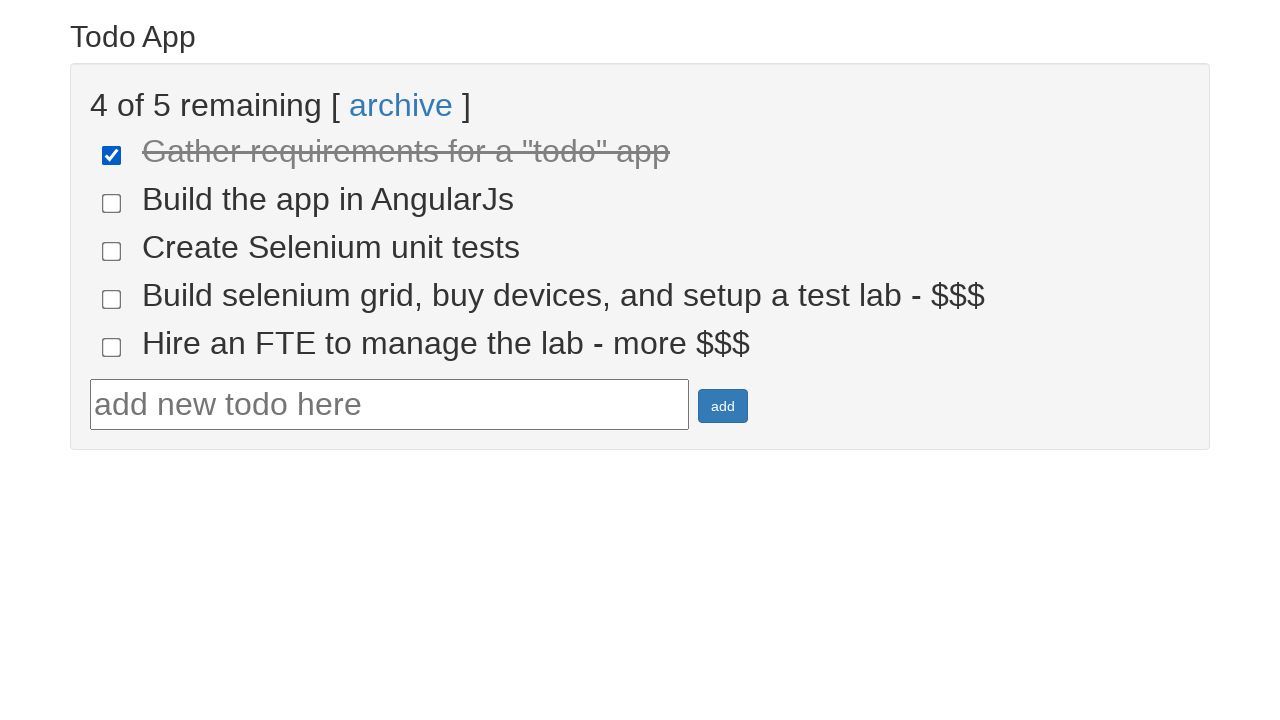

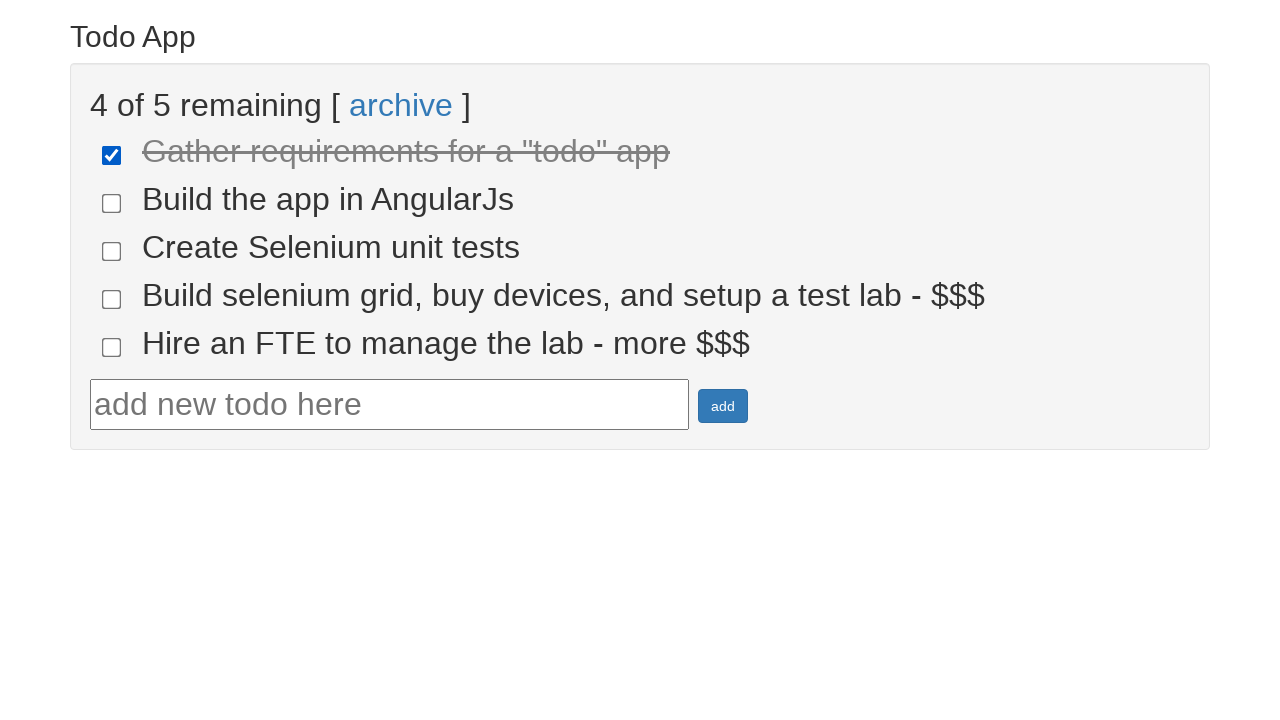